Tests JavaScript alert handling including simple alerts, confirmation dialogs, and prompt dialogs on a demo page, performing the interactions twice with a page refresh in between

Starting URL: https://demoqa.com/alerts

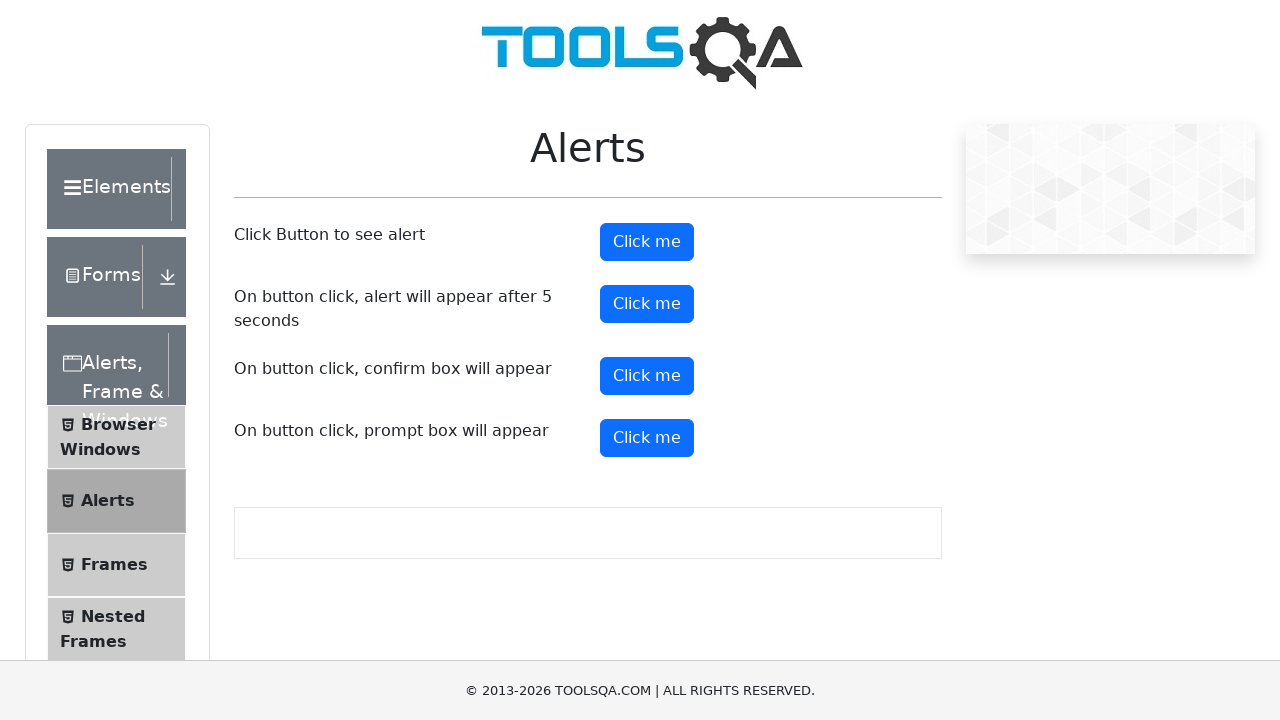

Clicked alert button to trigger simple alert at (647, 242) on #alertButton
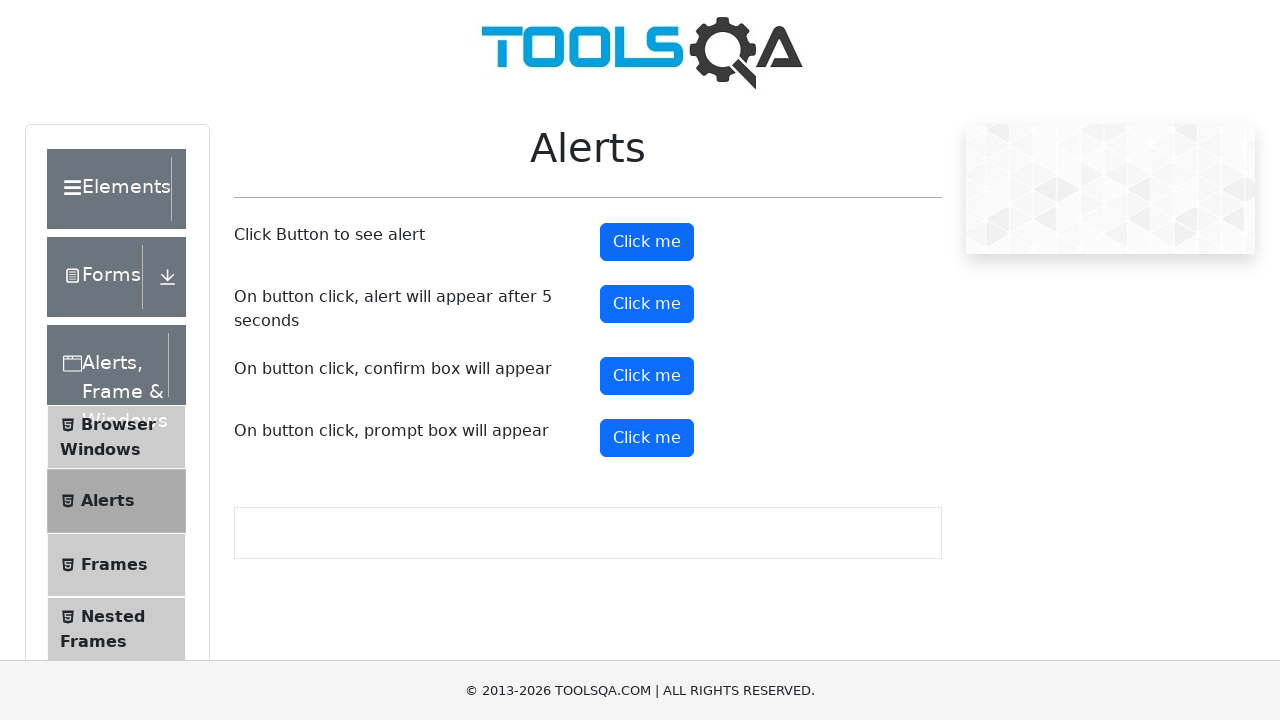

Accepted simple alert dialog
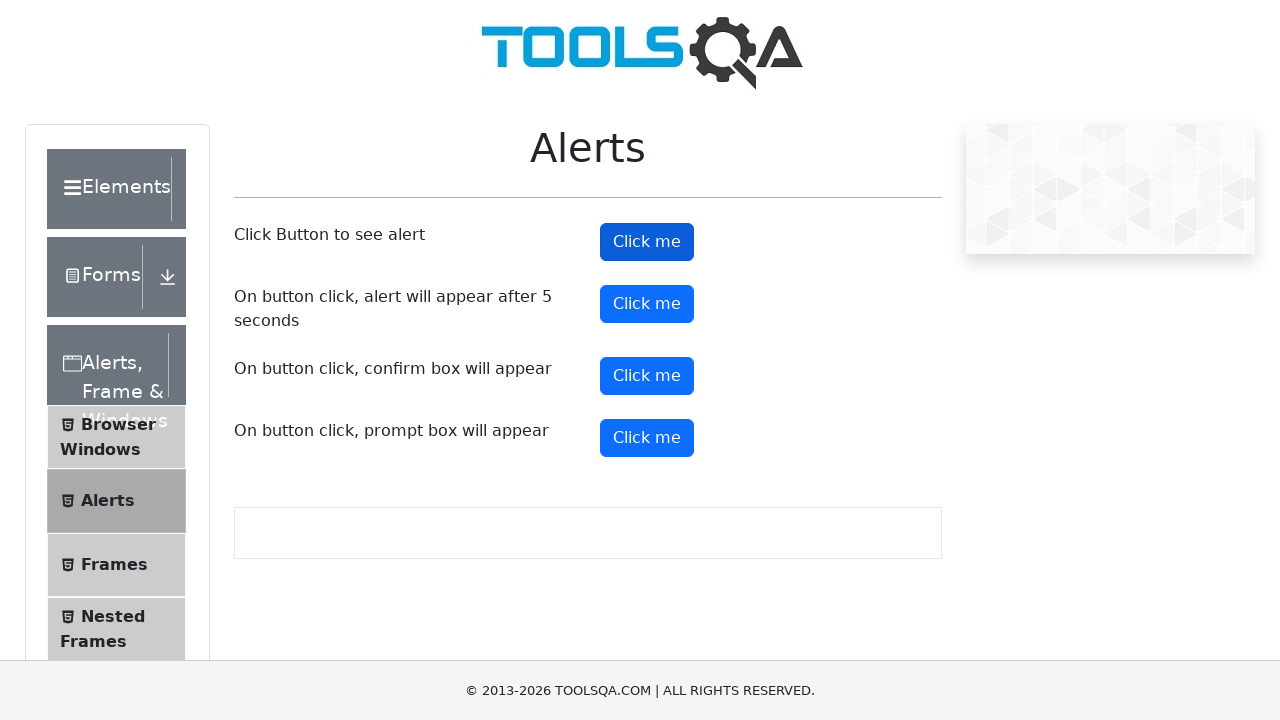

Clicked confirm button to trigger confirmation dialog at (647, 376) on #confirmButton
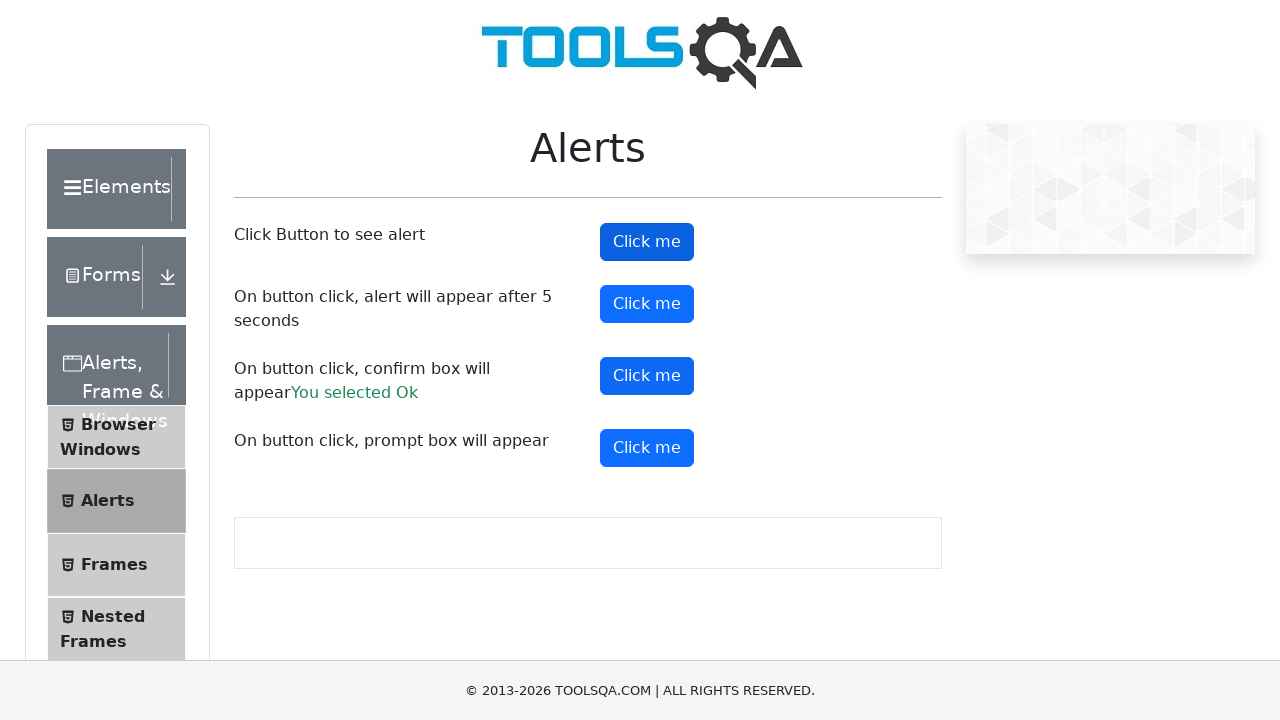

Dismissed confirmation dialog
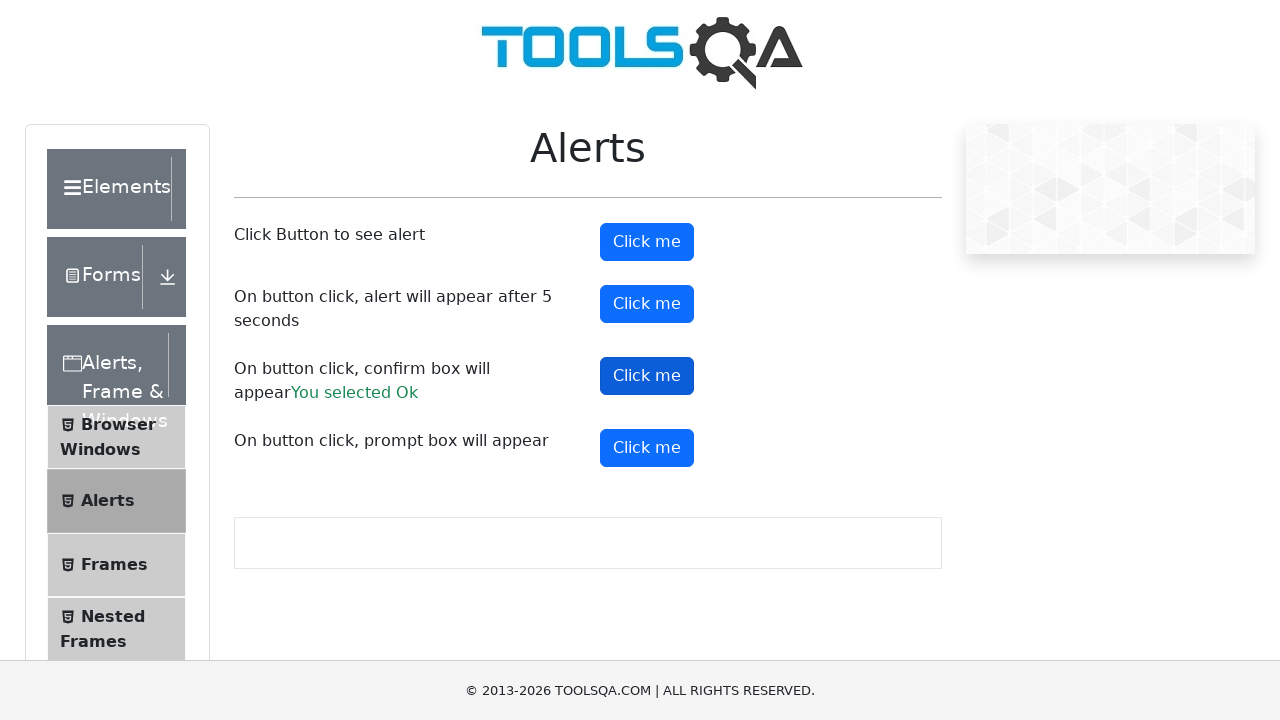

Clicked prompt button to trigger prompt dialog at (647, 448) on #promtButton
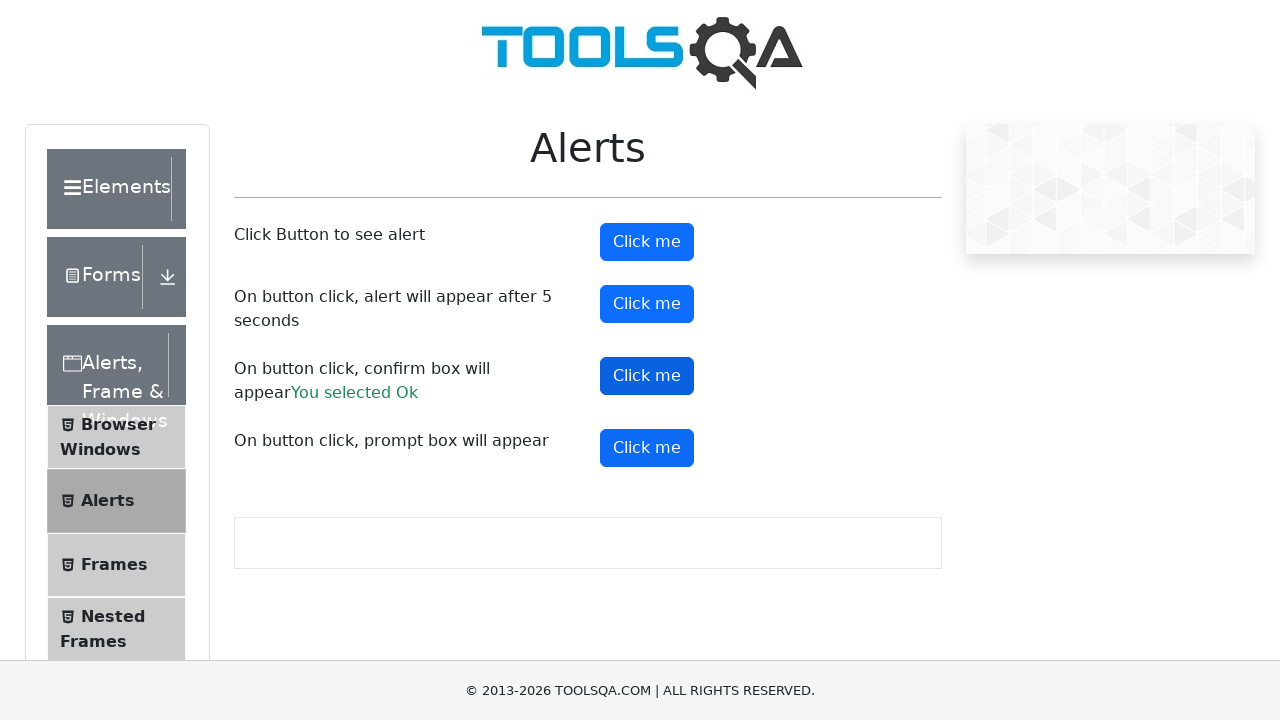

Entered 'Saima' in prompt dialog and accepted
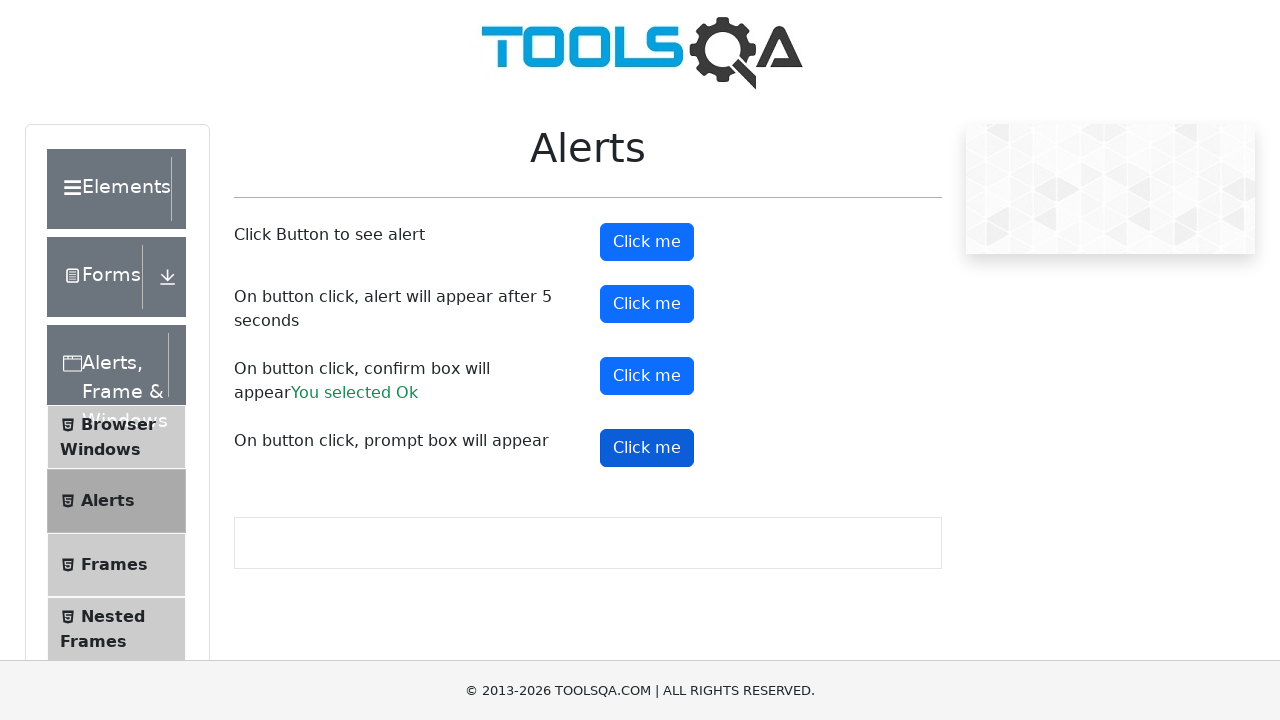

Reloaded page to reset state
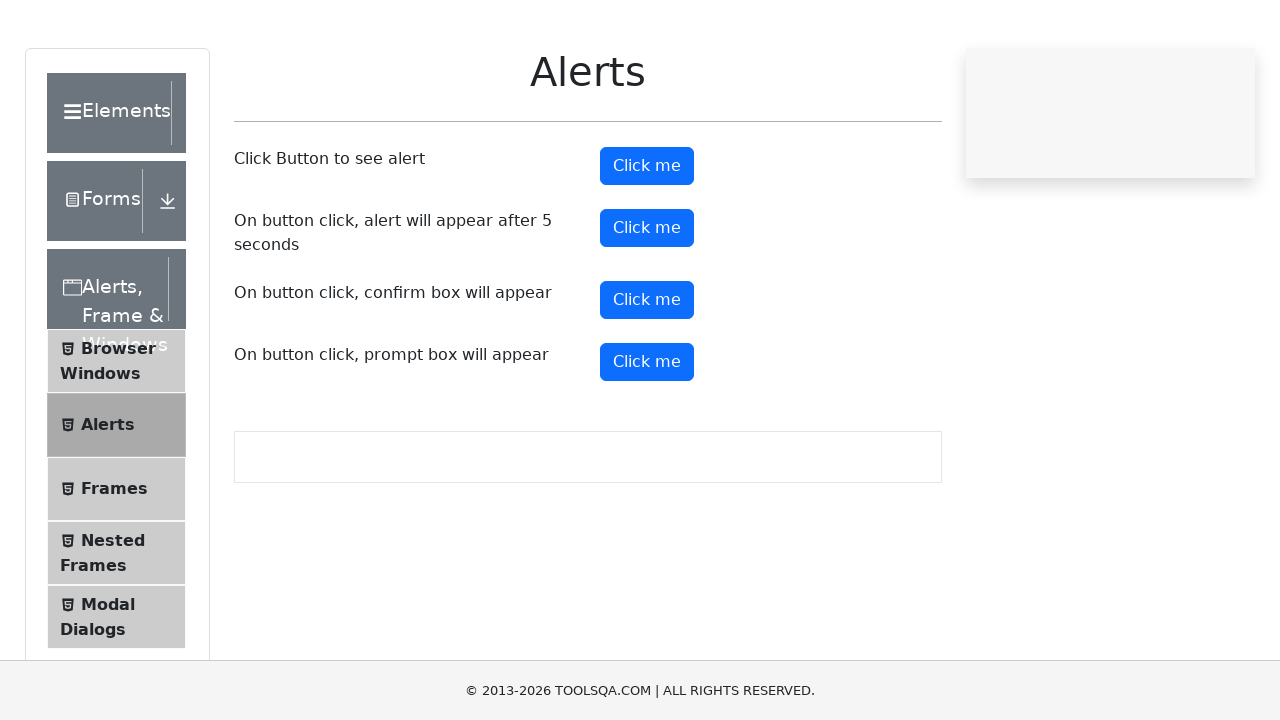

Clicked alert button again to trigger simple alert on refreshed page at (647, 242) on #alertButton
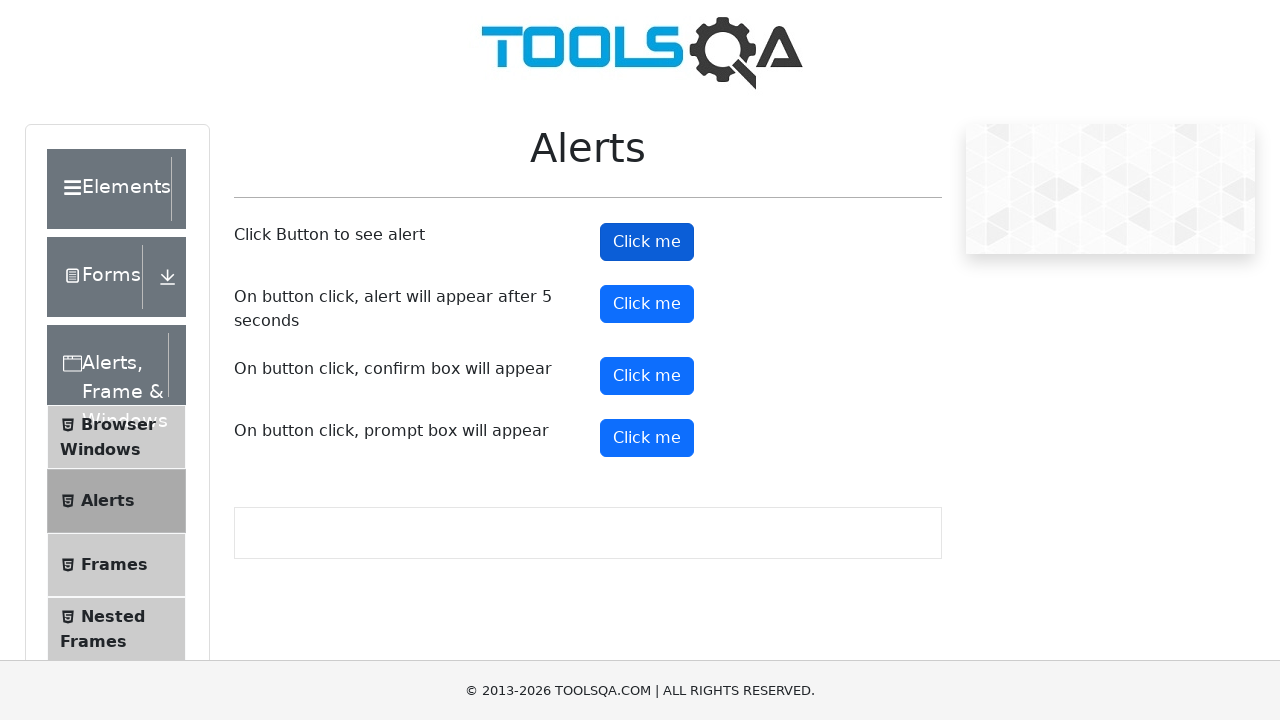

Accepted simple alert dialog on second attempt
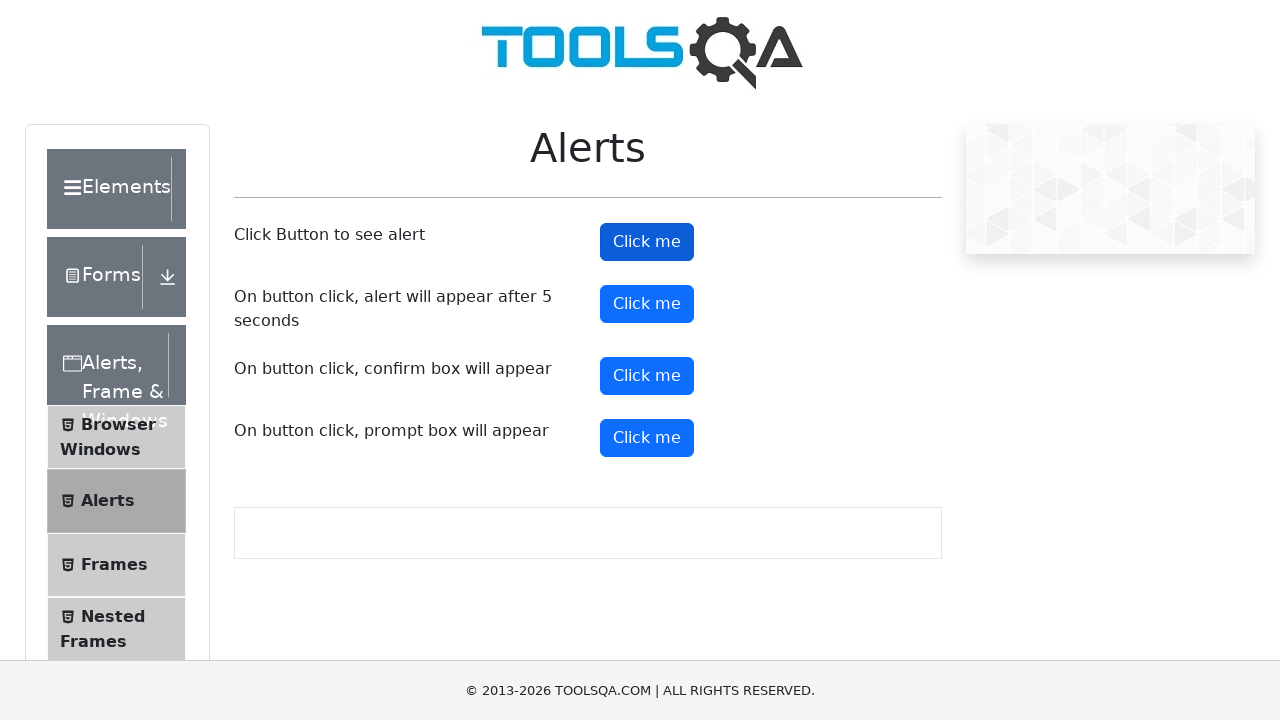

Clicked confirm button again to trigger confirmation dialog on refreshed page at (647, 376) on #confirmButton
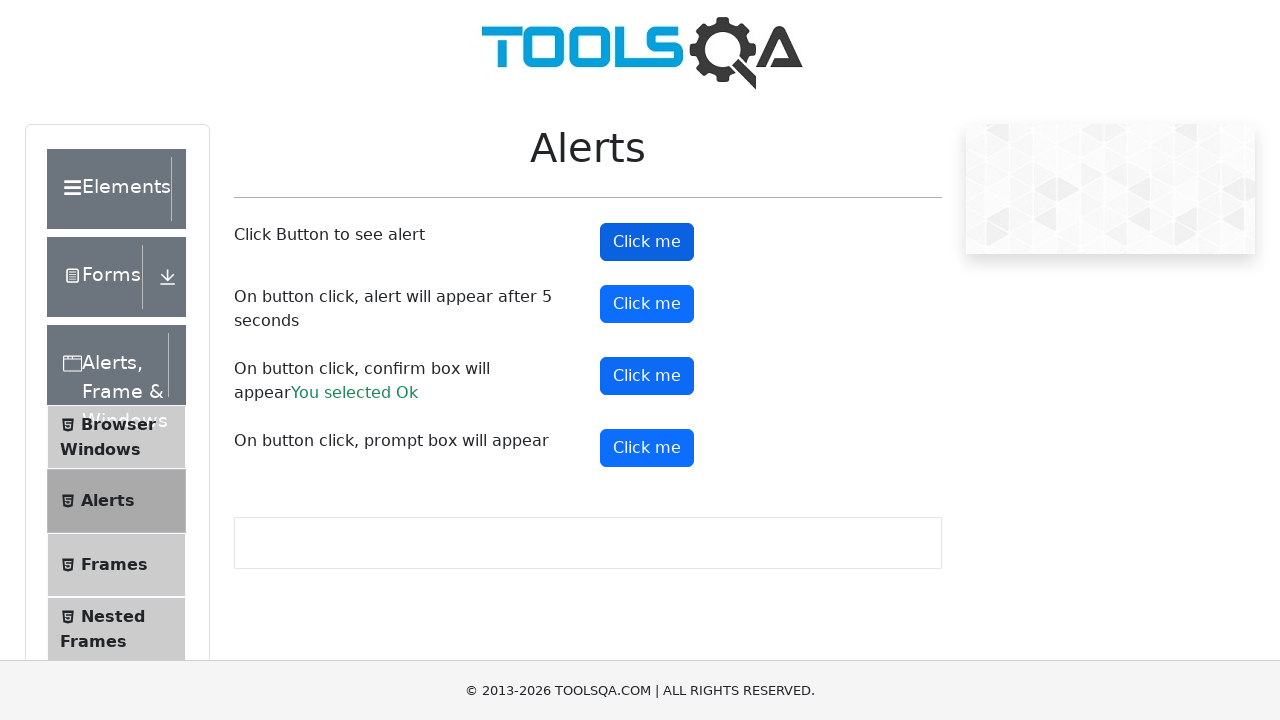

Dismissed confirmation dialog on second attempt
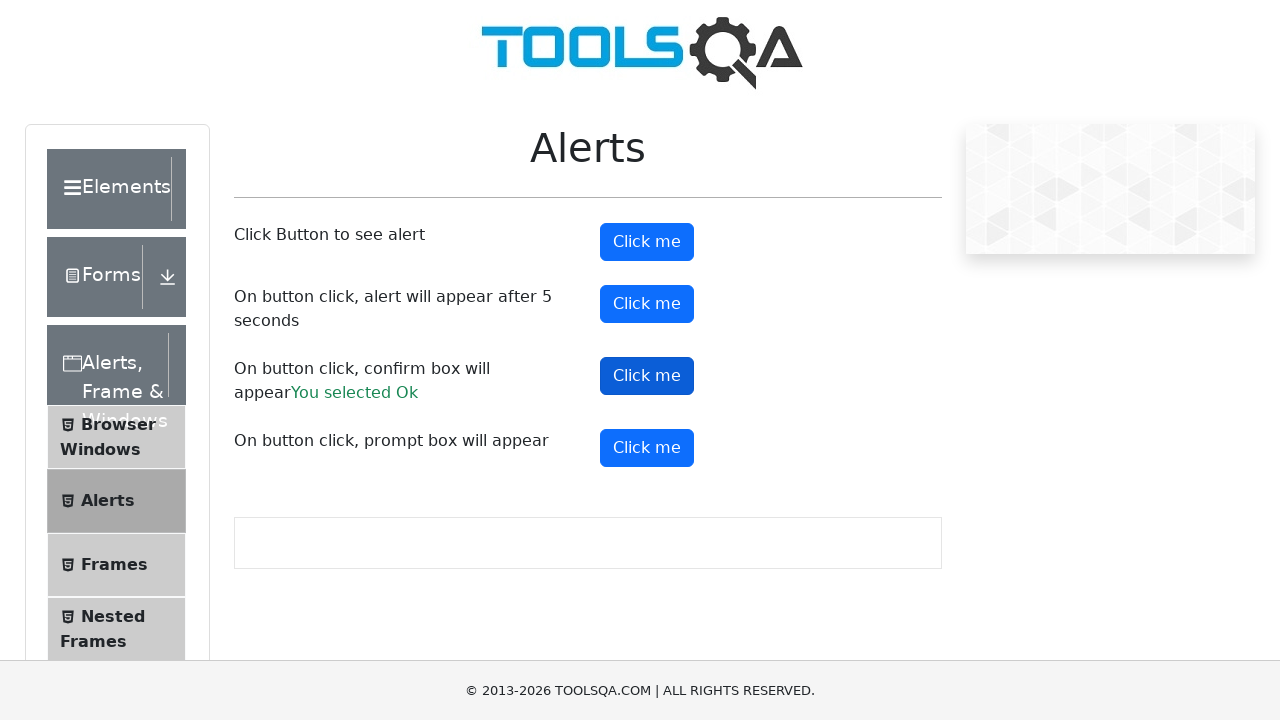

Clicked prompt button again to trigger prompt dialog on refreshed page at (647, 448) on #promtButton
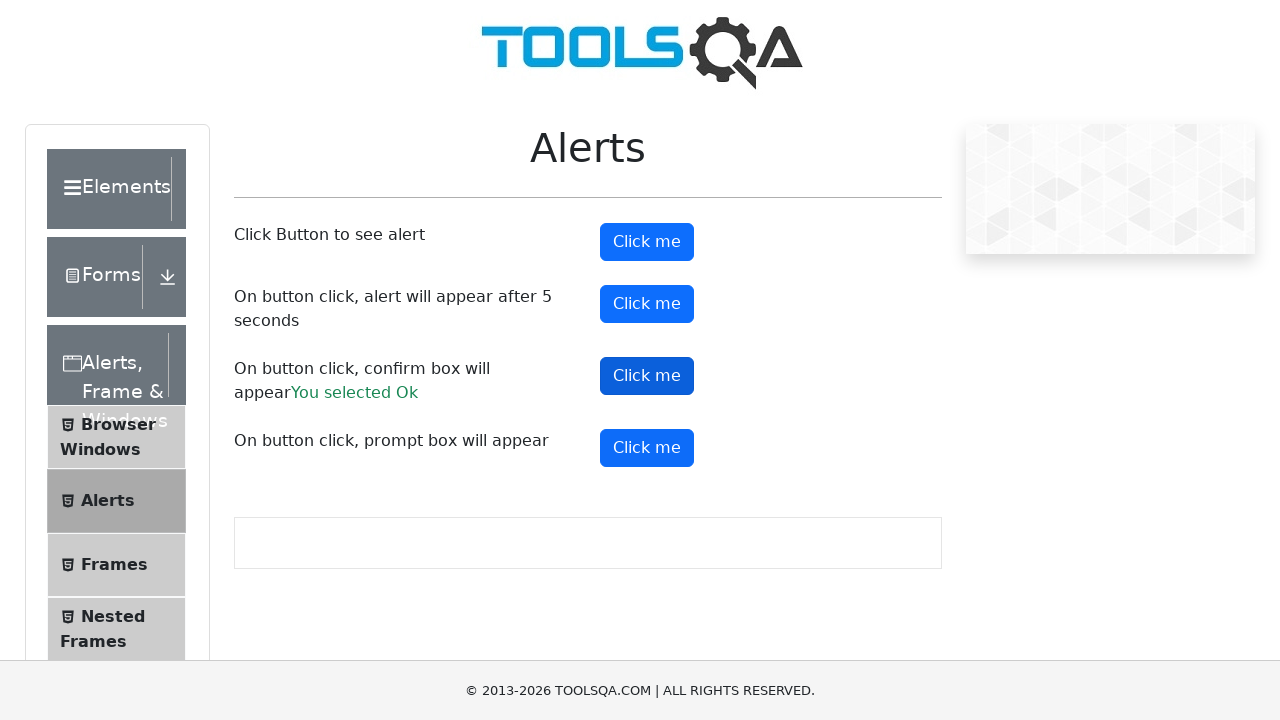

Entered 'Saima' in prompt dialog and accepted on second attempt
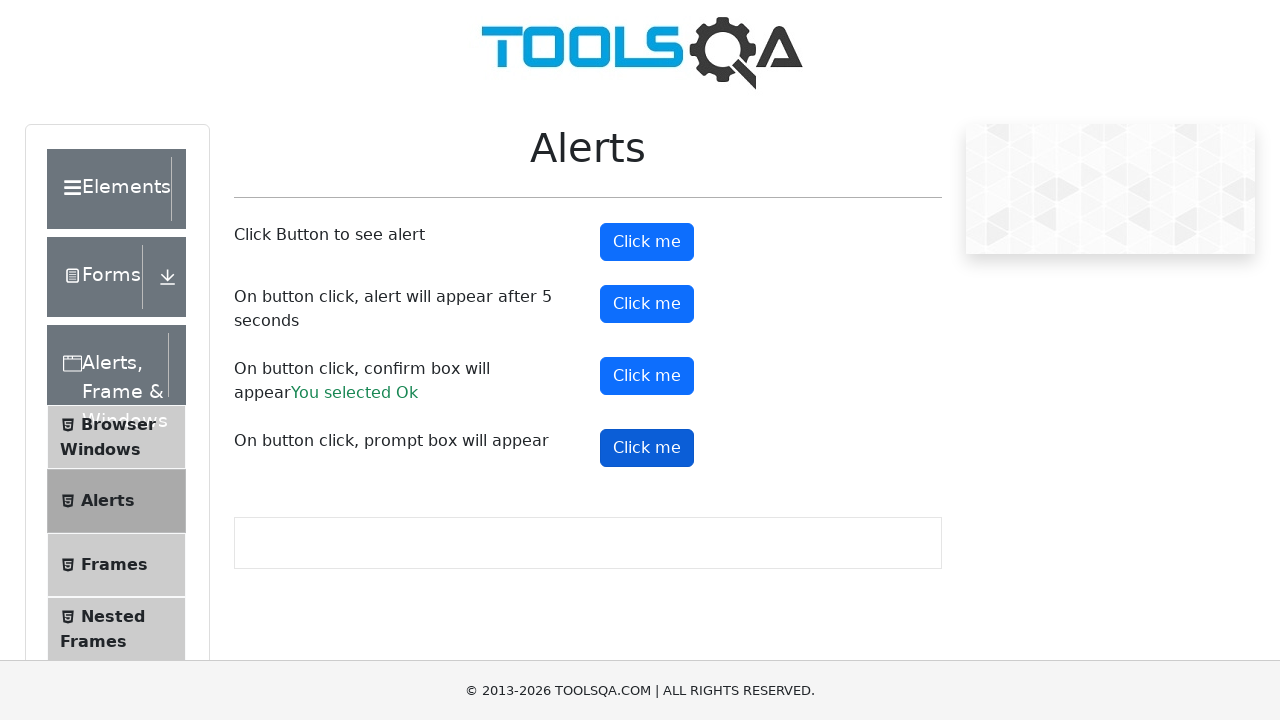

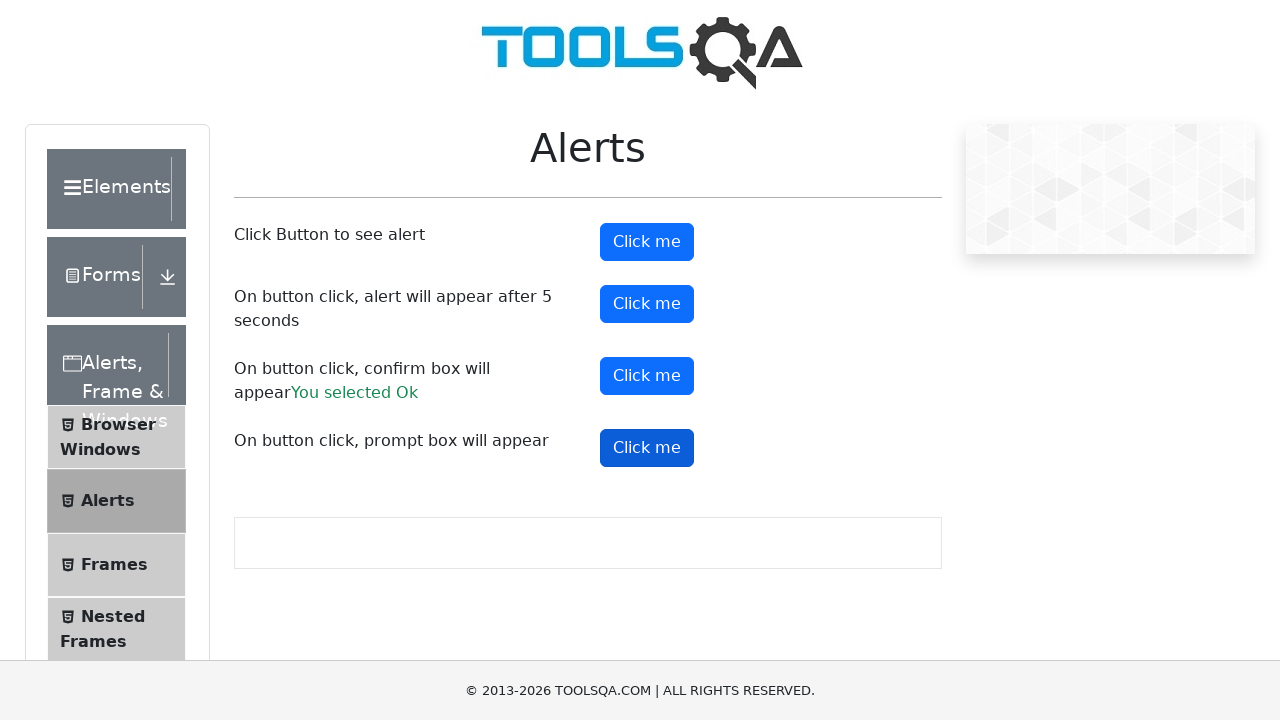